Tests dynamic element loading by clicking a start button and waiting for a welcome message to appear on the page.

Starting URL: http://syntaxprojects.com/dynamic-elements-loading.php

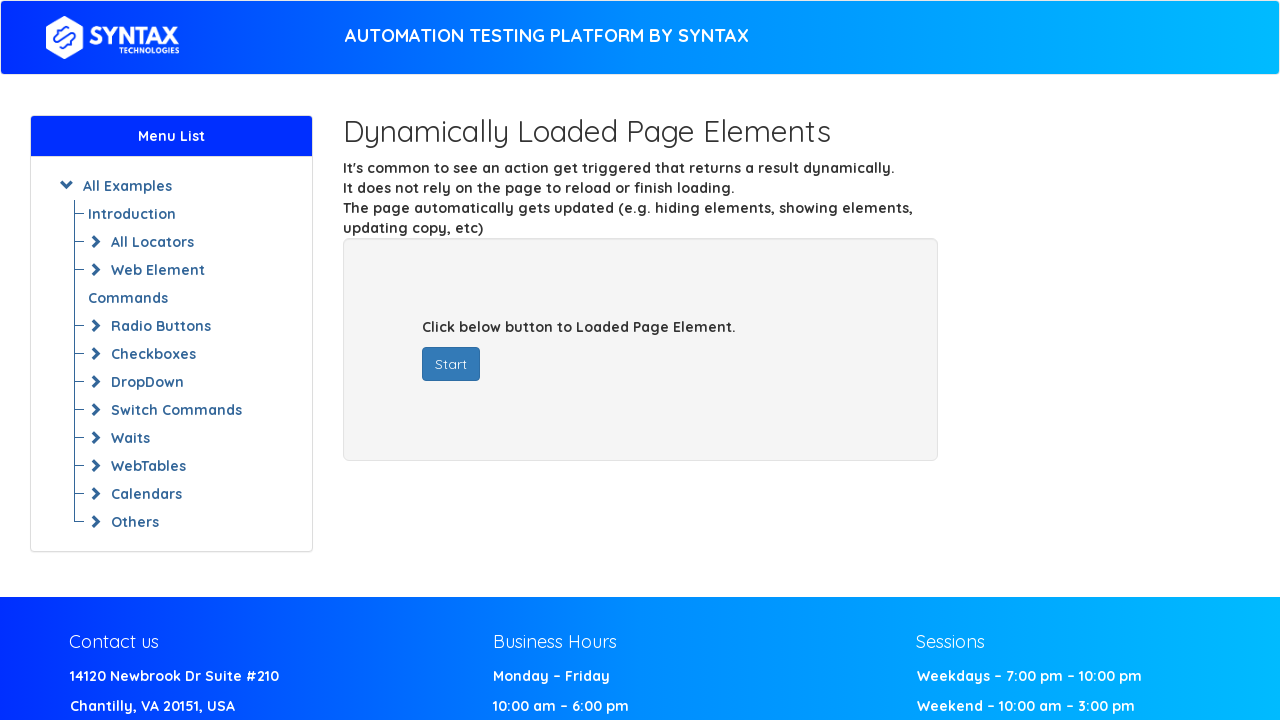

Clicked start button to trigger dynamic element loading at (451, 364) on button#startButton
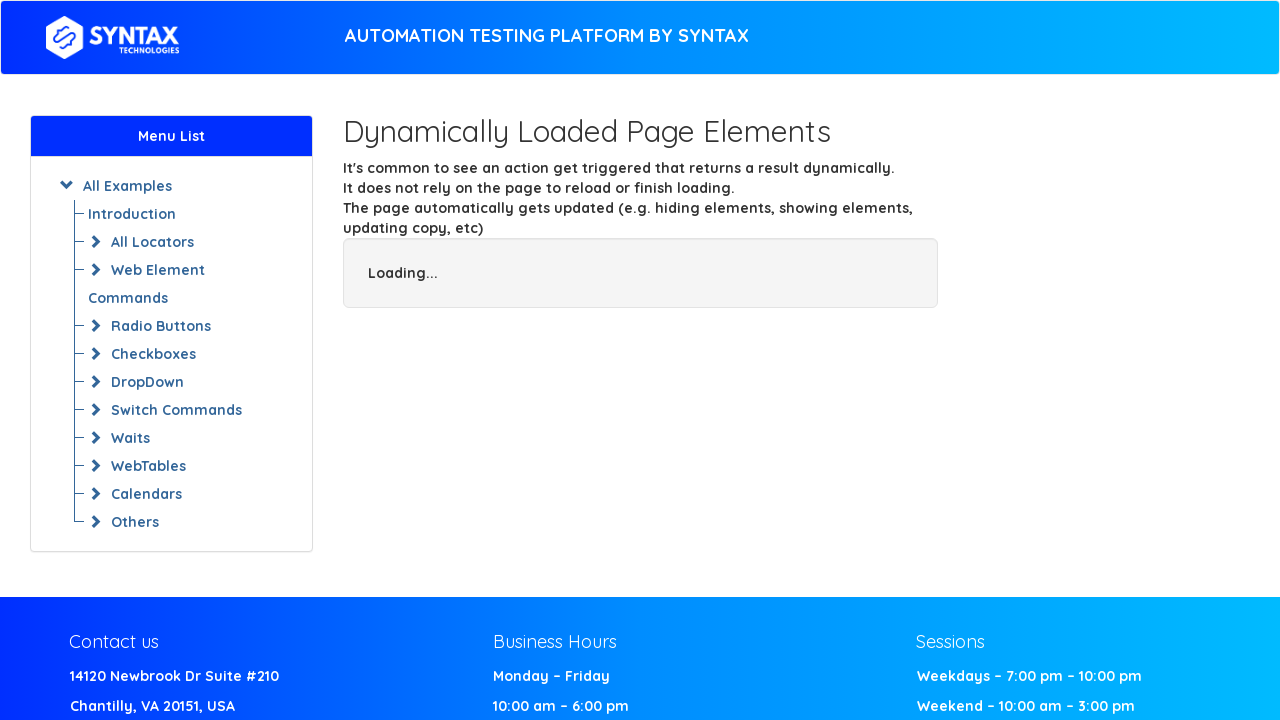

Welcome message appeared on the page
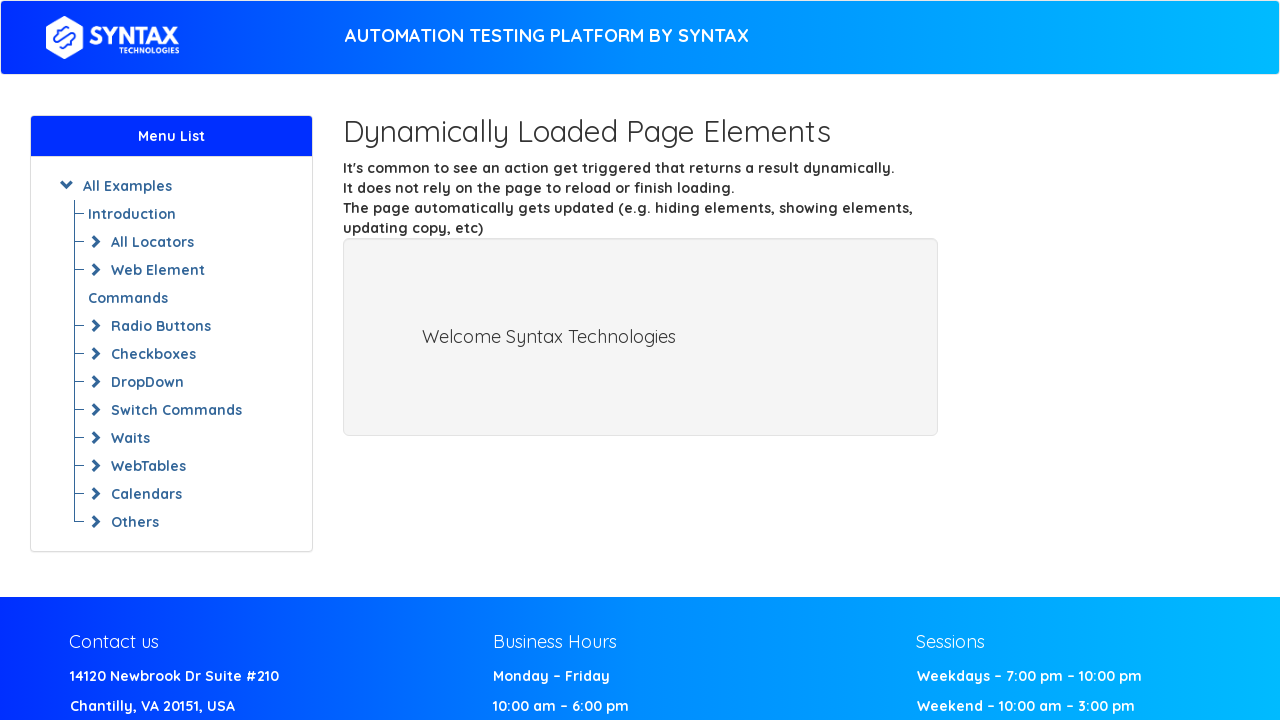

Located welcome element on the page
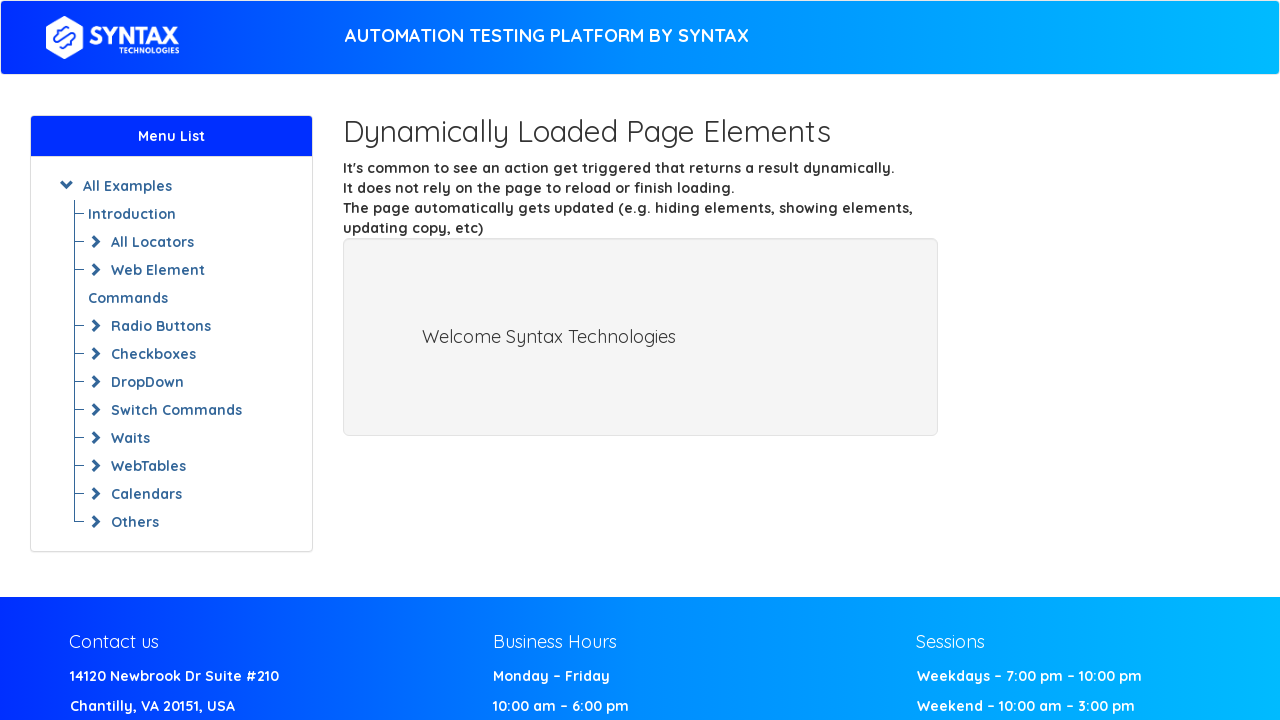

Verified welcome element is visible
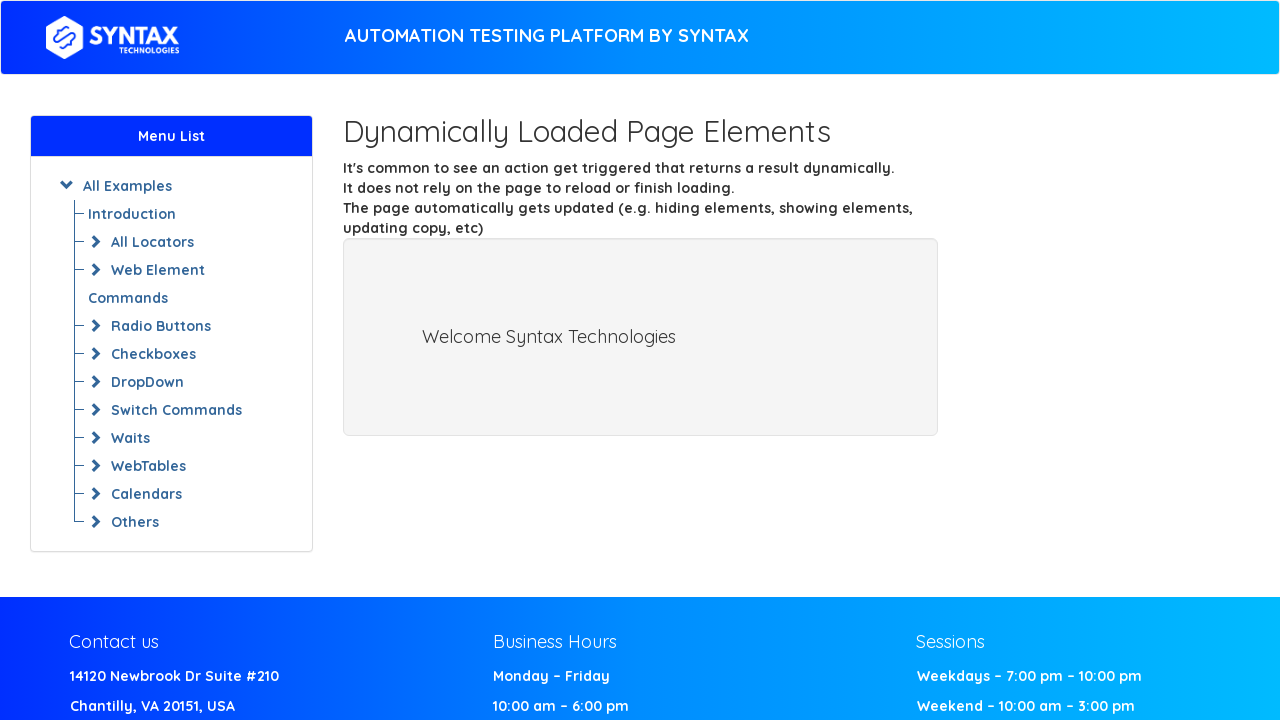

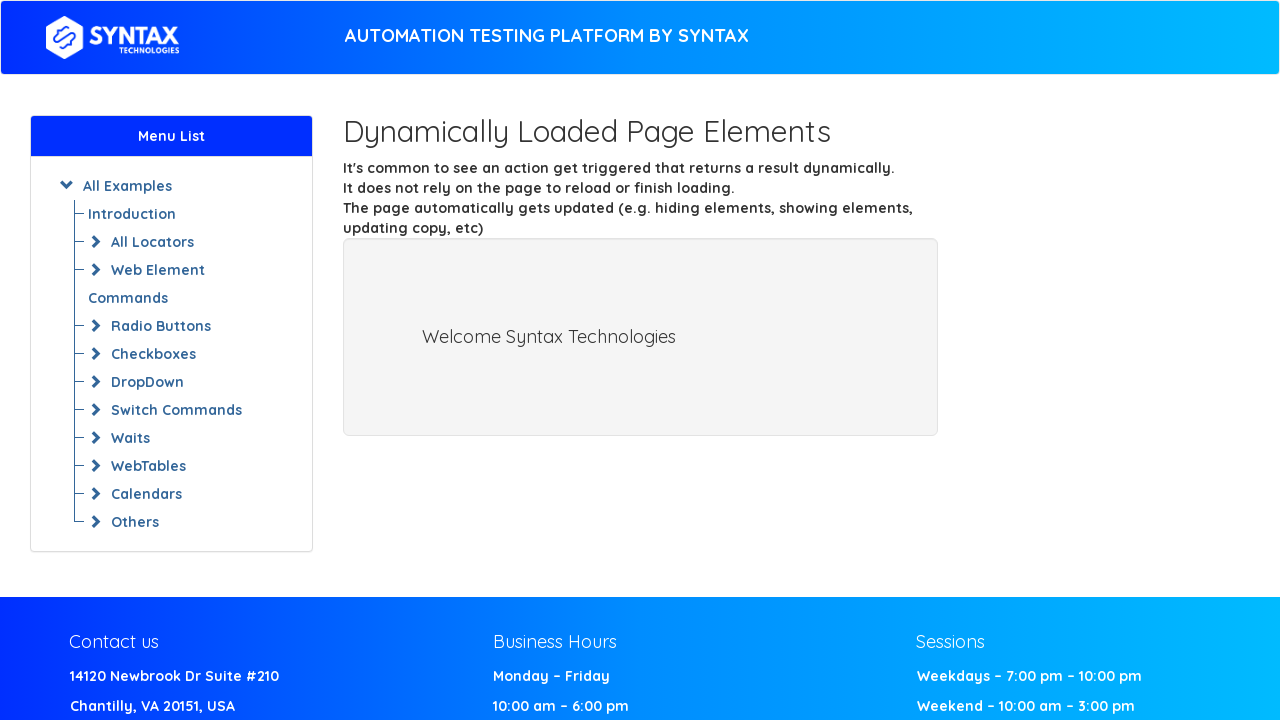